Navigates to the Brazilian COVID-19 health data portal and interacts with ION-BUTTON elements on the page to verify button functionality.

Starting URL: https://covid.saude.gov.br/

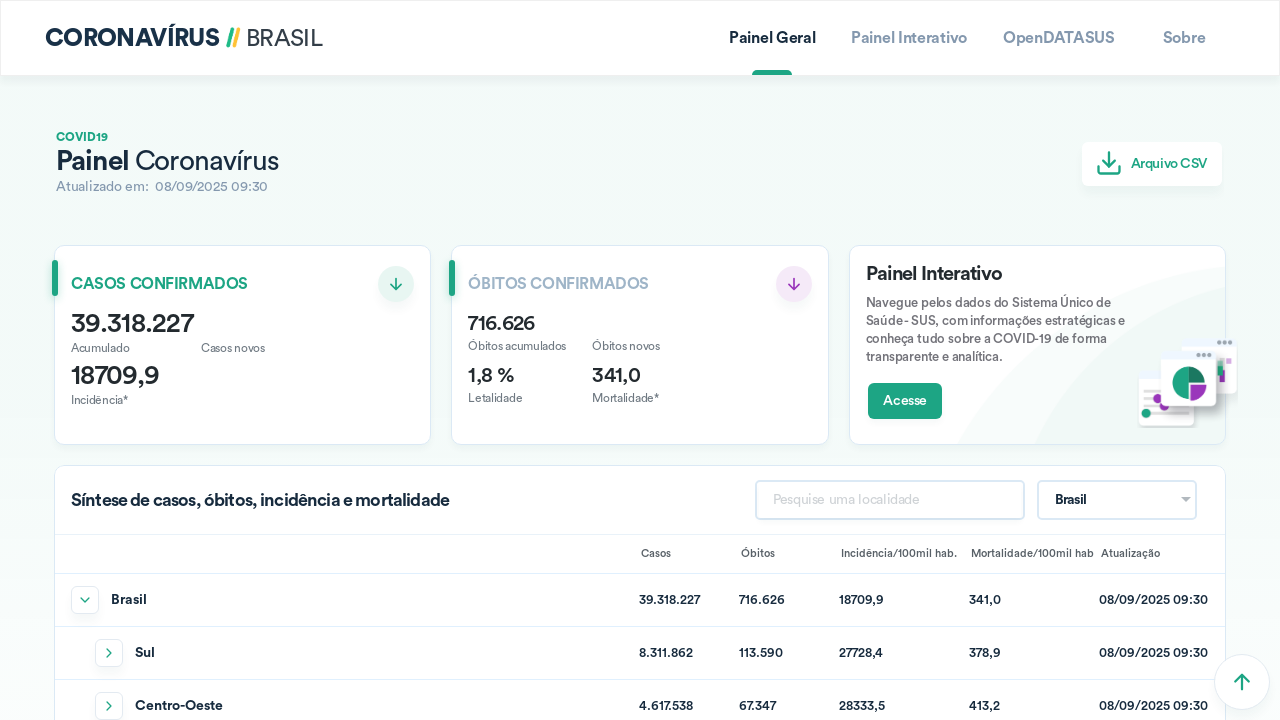

Waited for ION-BUTTON elements to be present on the page
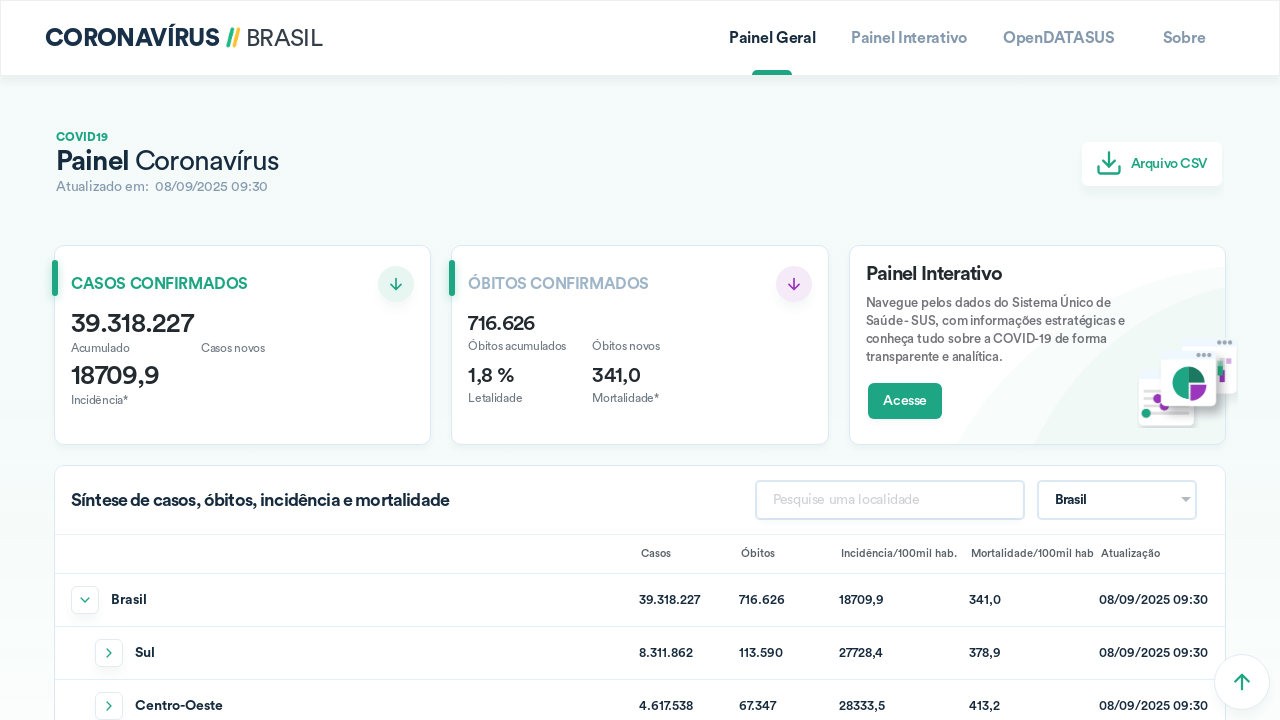

Located all ION-BUTTON elements on the page
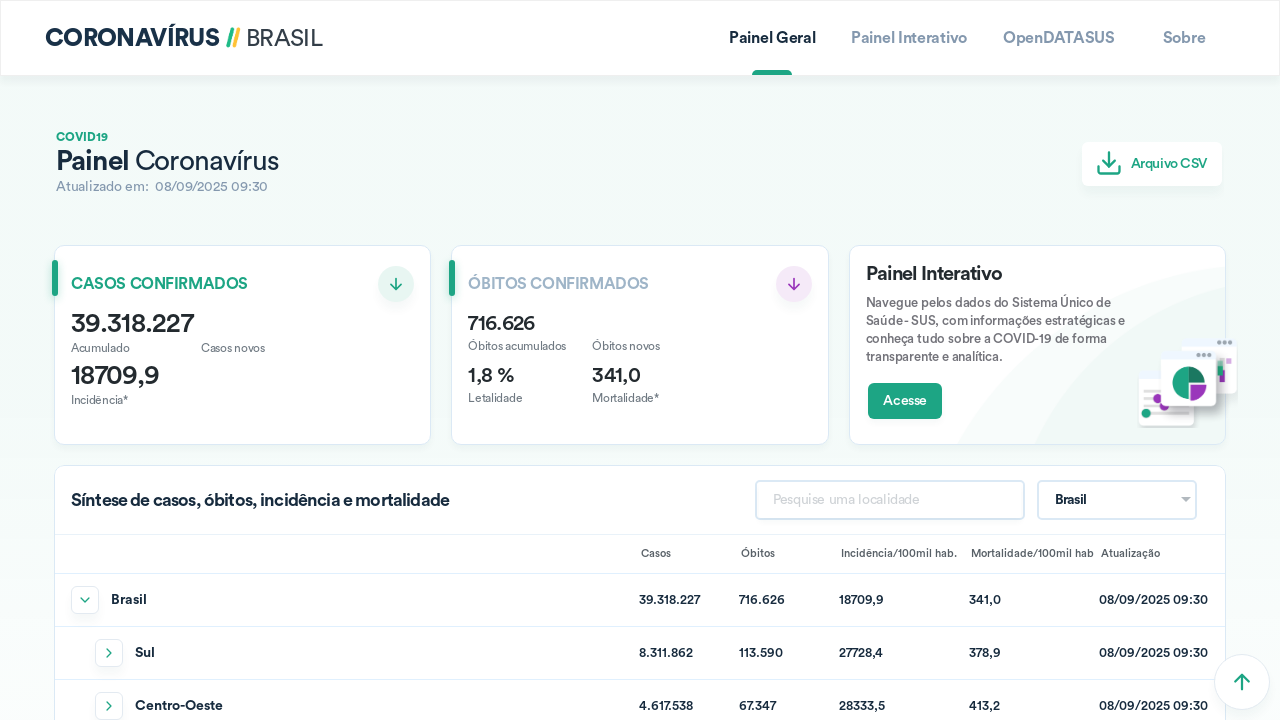

Clicked the fourth ION-BUTTON element (CSV export button) at (1184, 38) on ion-button >> nth=3
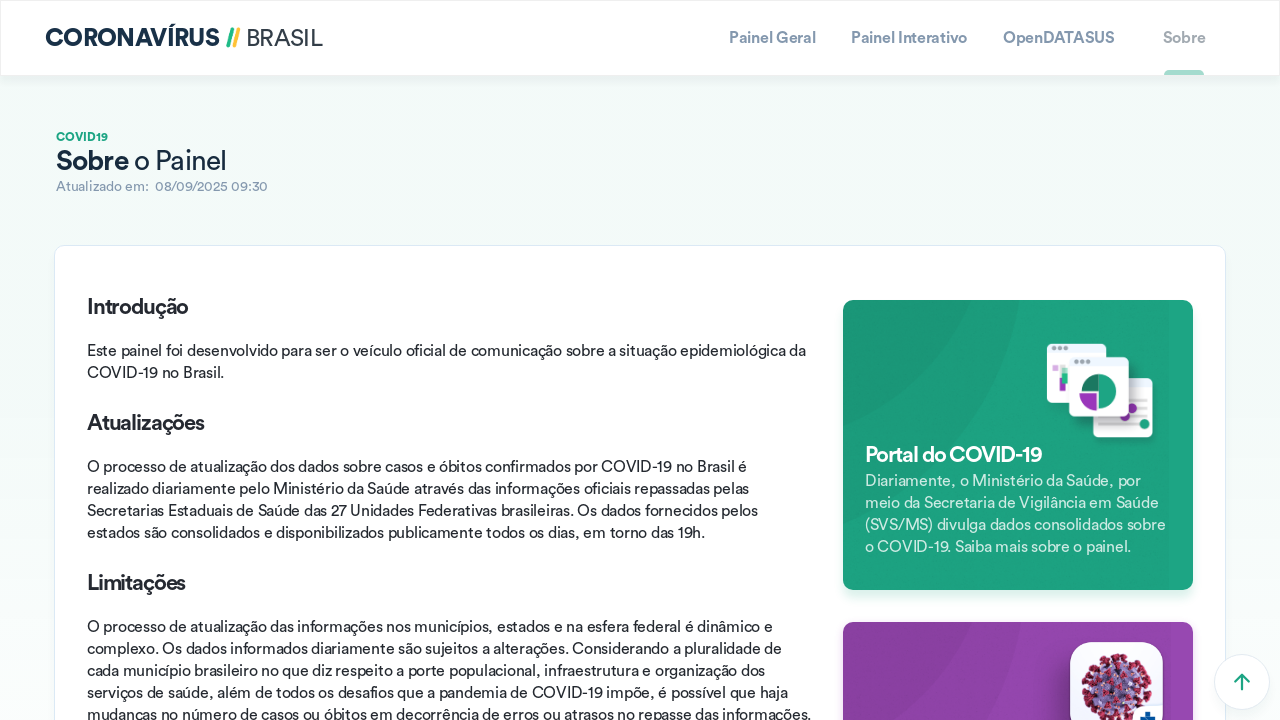

Waited 2 seconds for response/action from button click
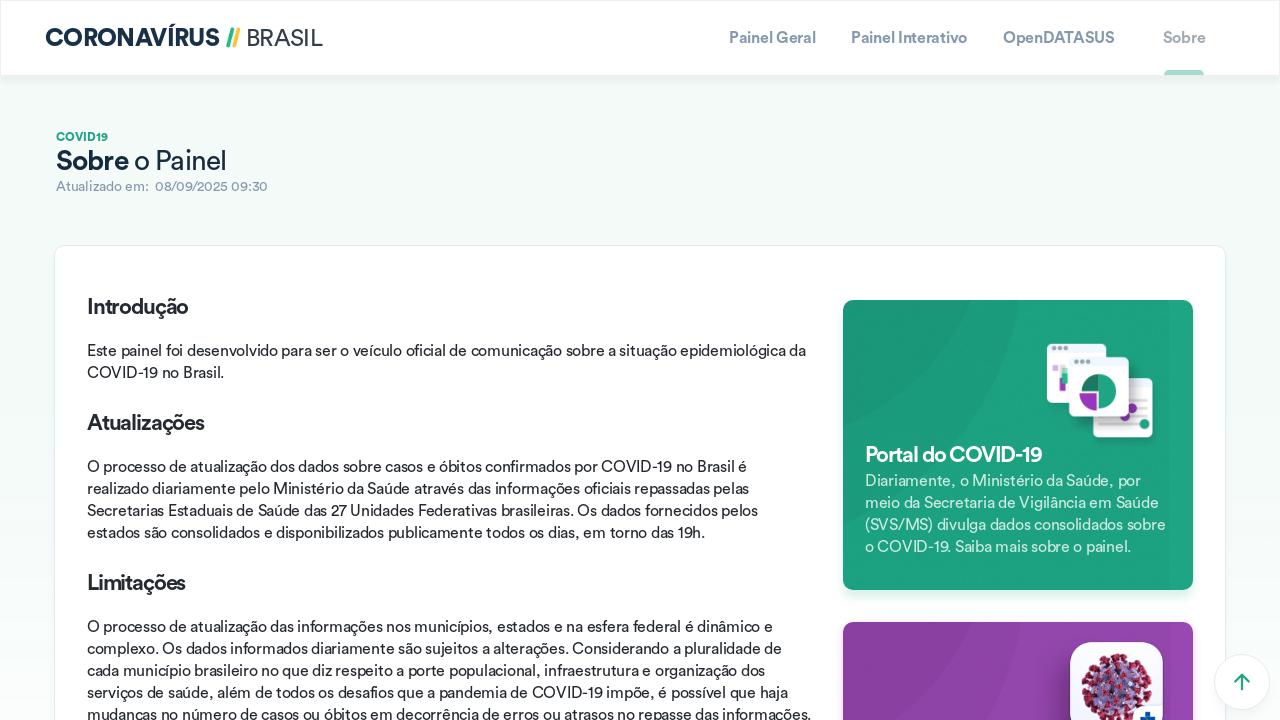

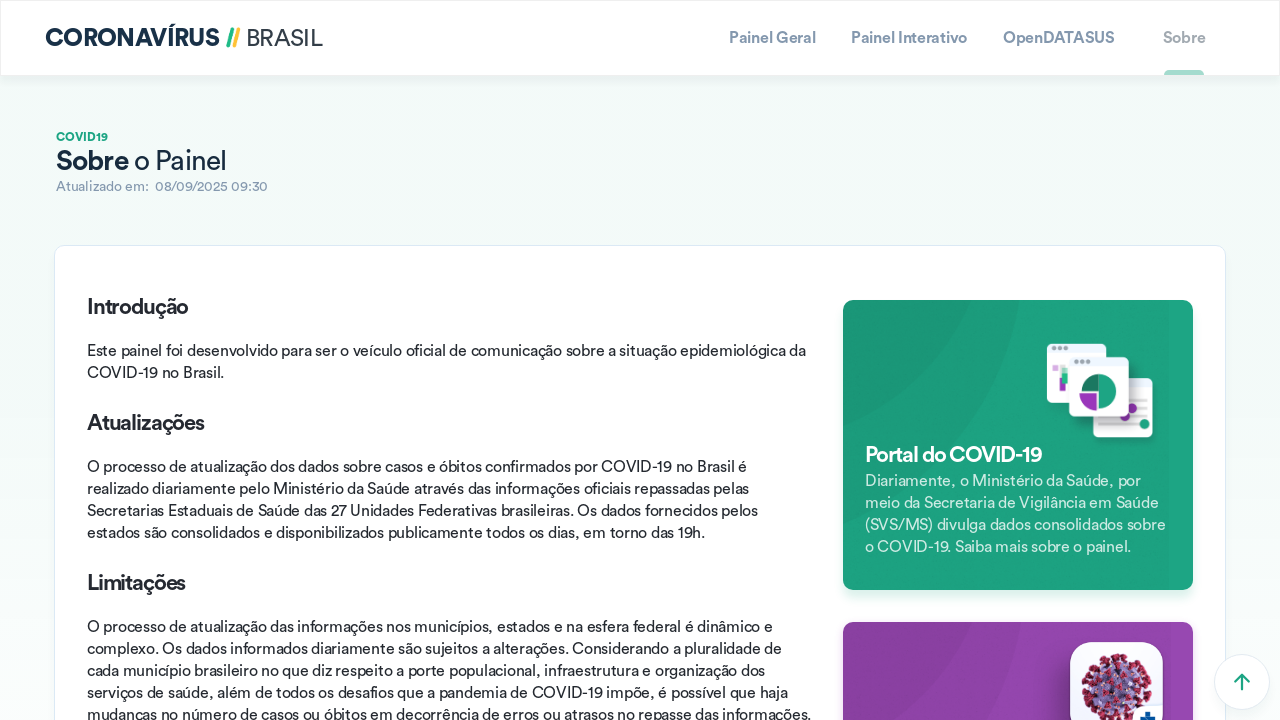